Tests that integer addition operation works correctly by adding two numbers

Starting URL: https://testsheepnz.github.io/BasicCalculator

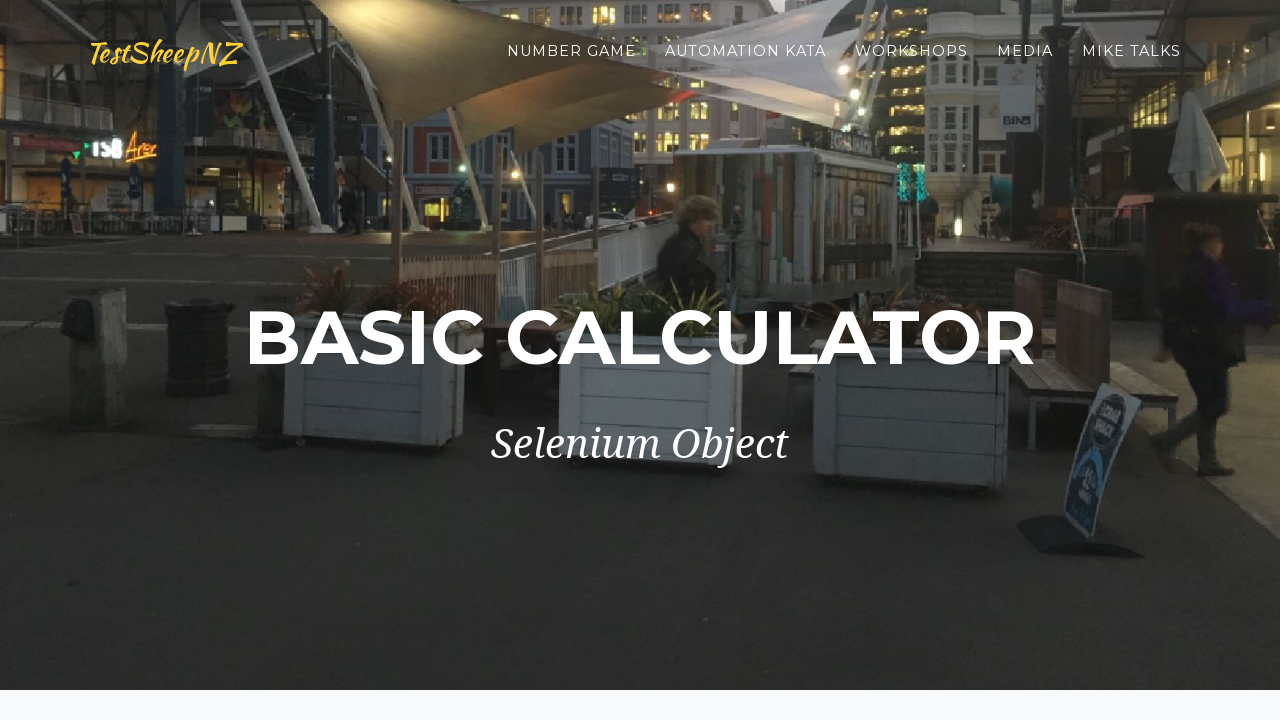

Selected build version 4 on select[name="selectBuild"]
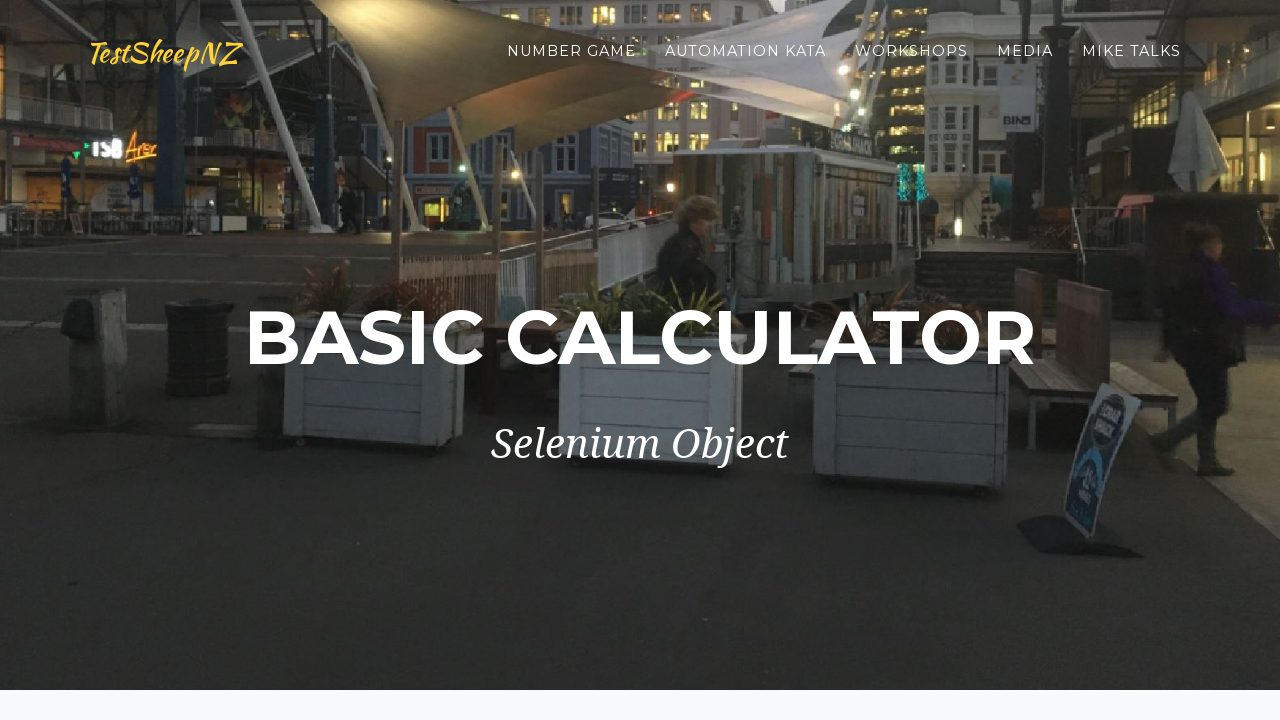

Entered 5 in the first number field on #number1Field
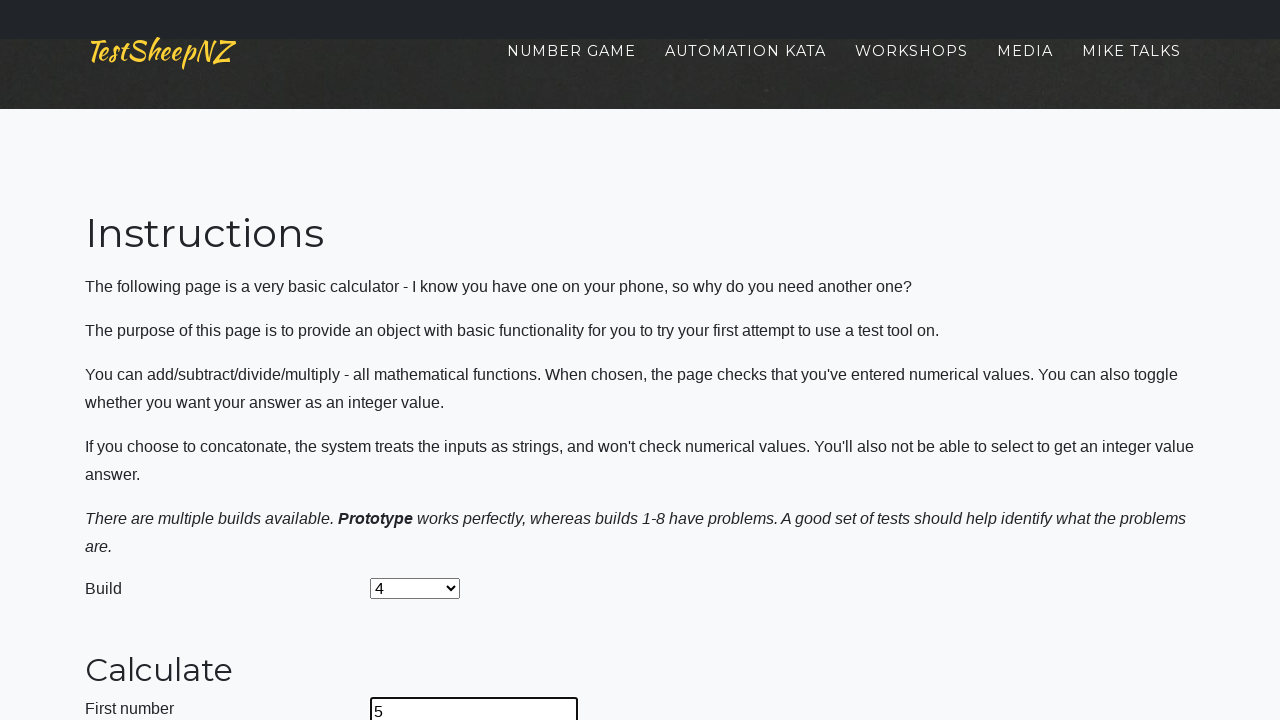

Entered 4 in the second number field on #number2Field
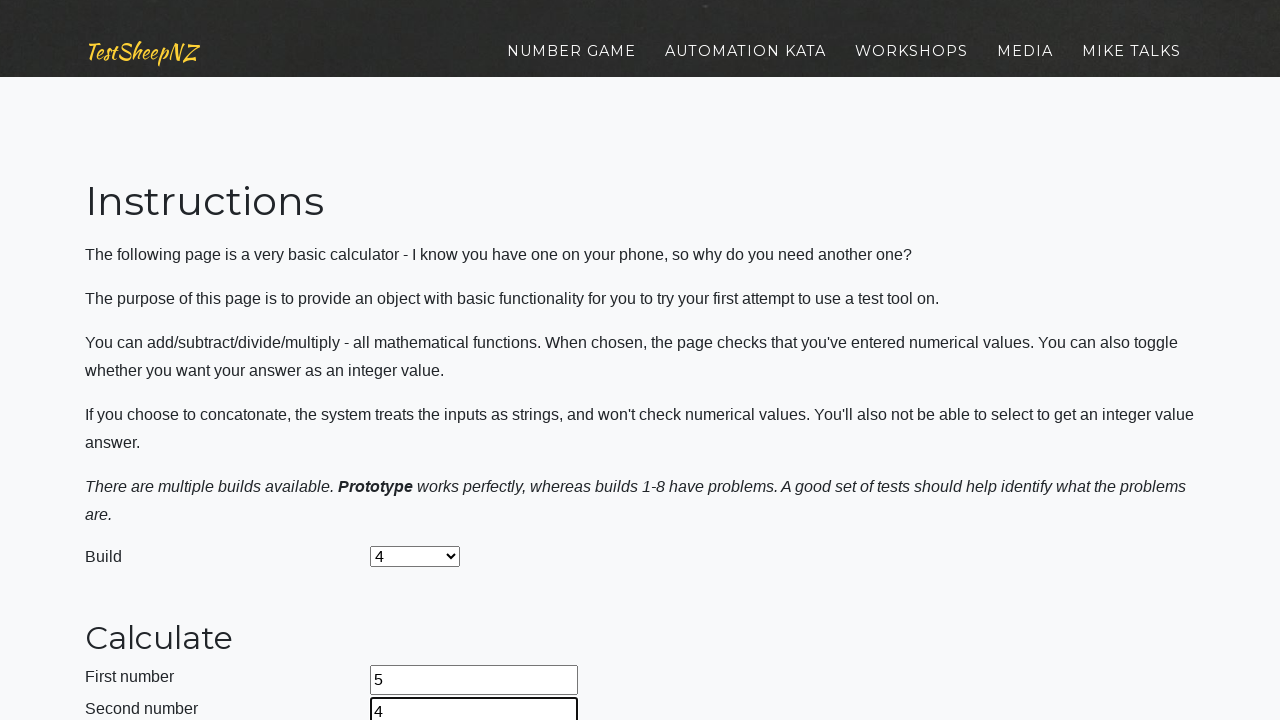

Selected addition operation on select[name="selectOperation"]
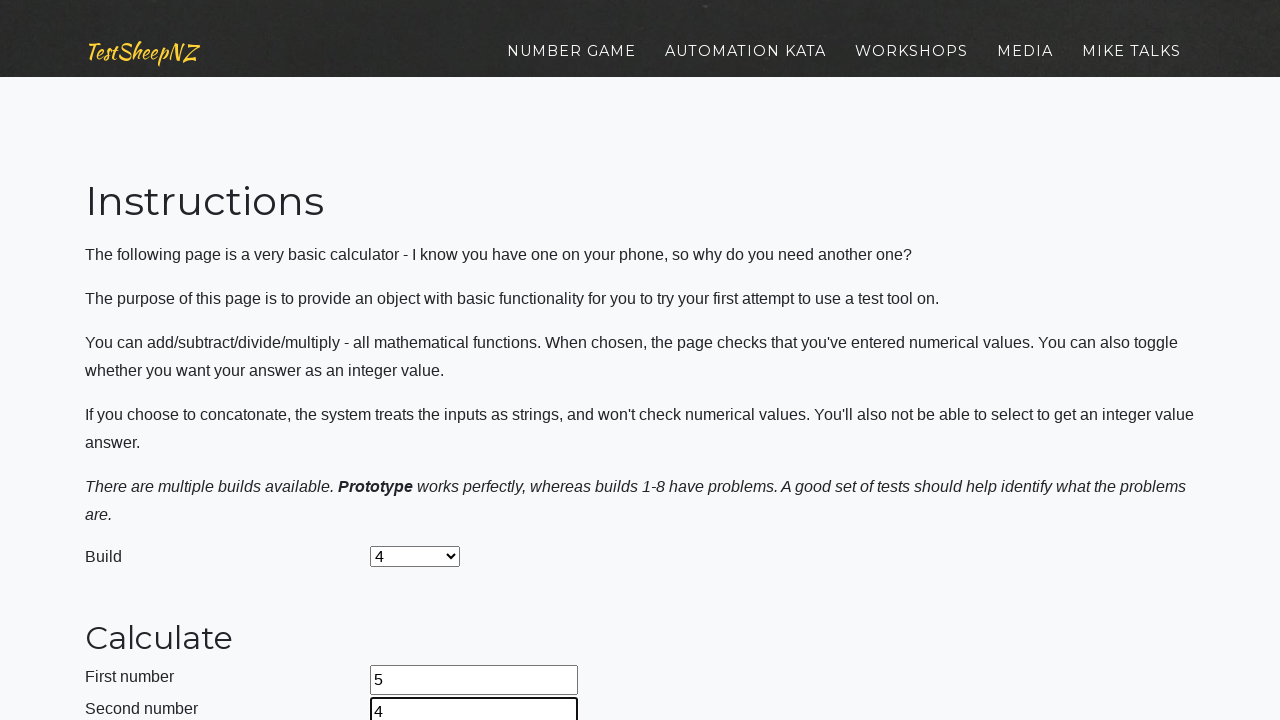

Clicked calculate button to perform addition at (422, 361) on #calculateButton
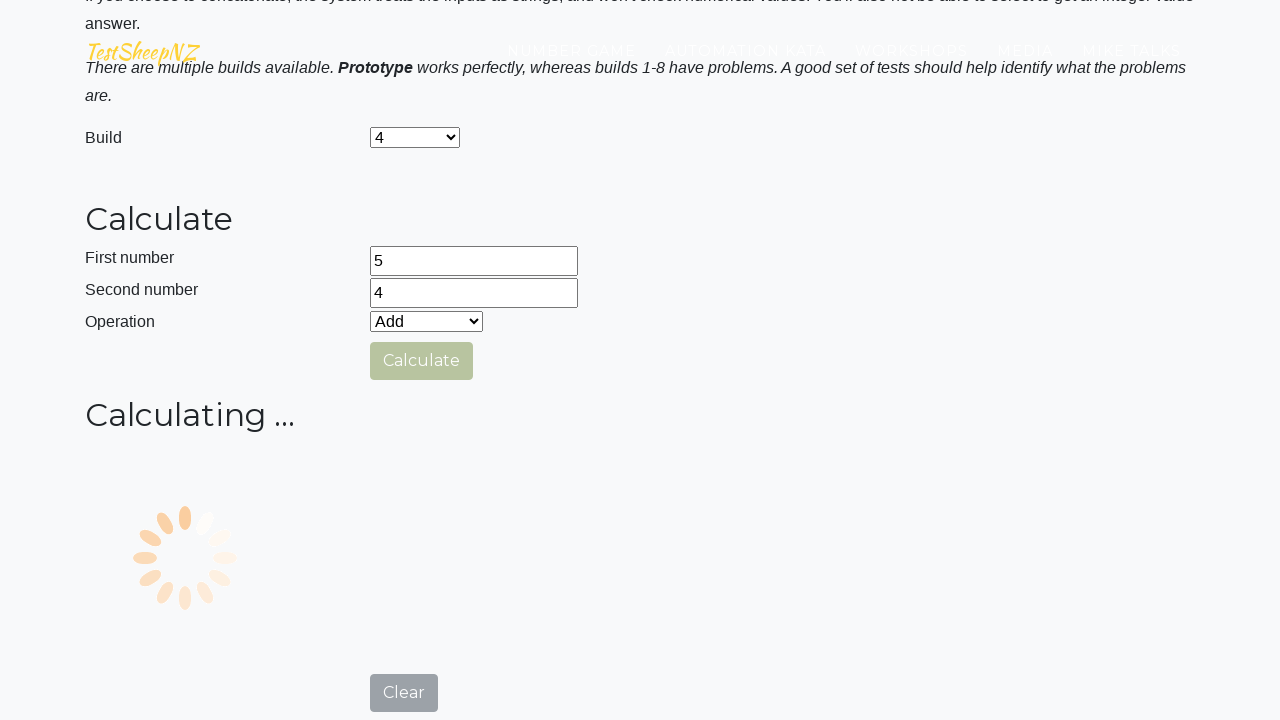

Answer field appeared with calculation result
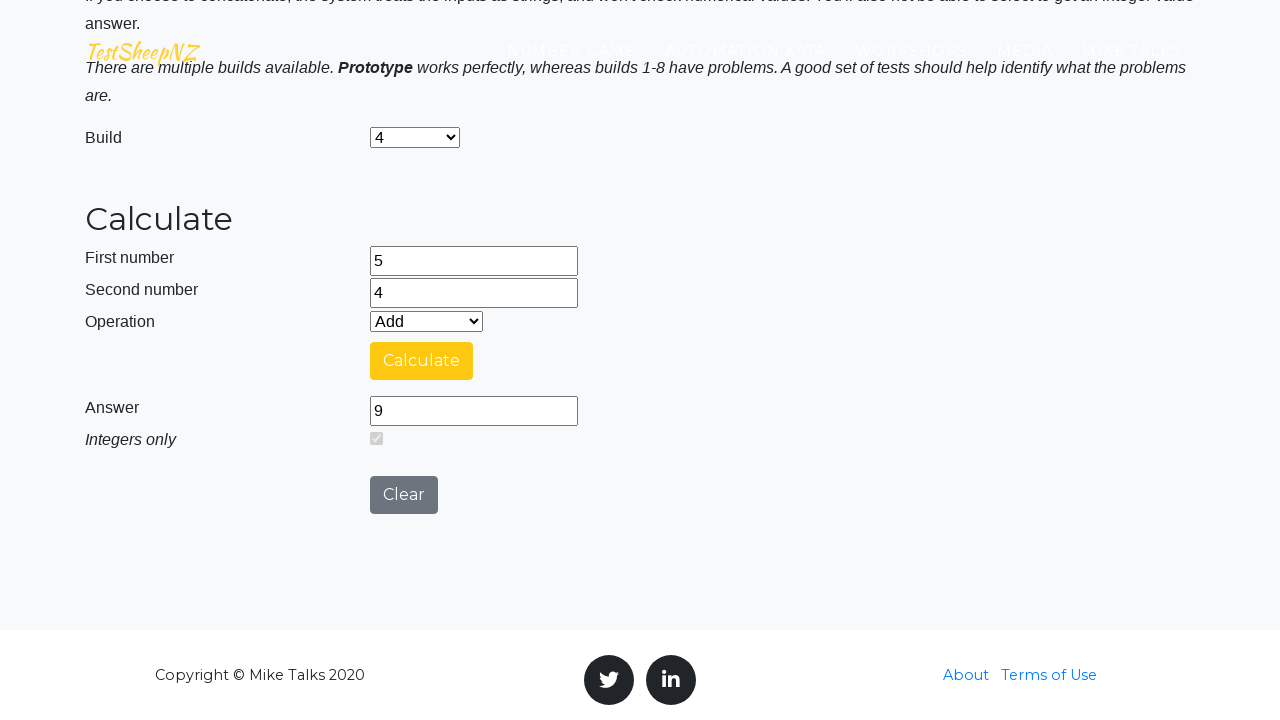

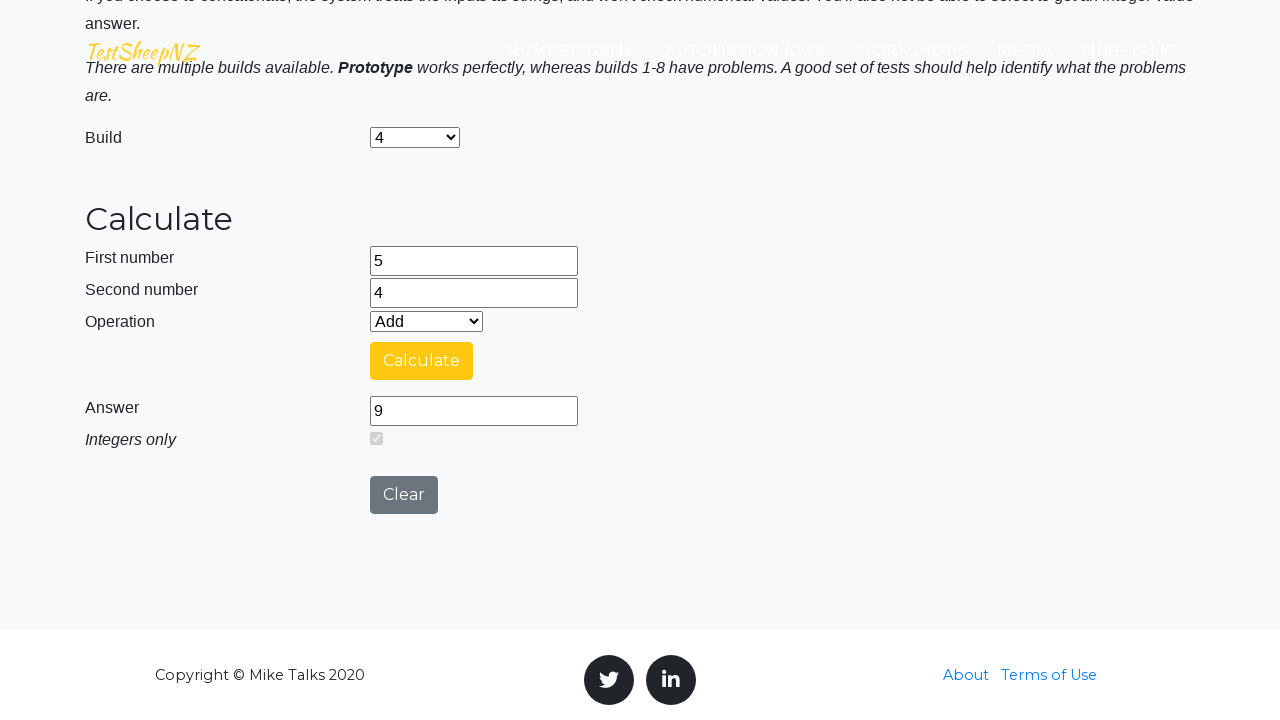